Navigates to shop.kz homepage and verifies the page loads (note: original assertion will fail as it checks for non-existent text)

Starting URL: https://shop.kz/

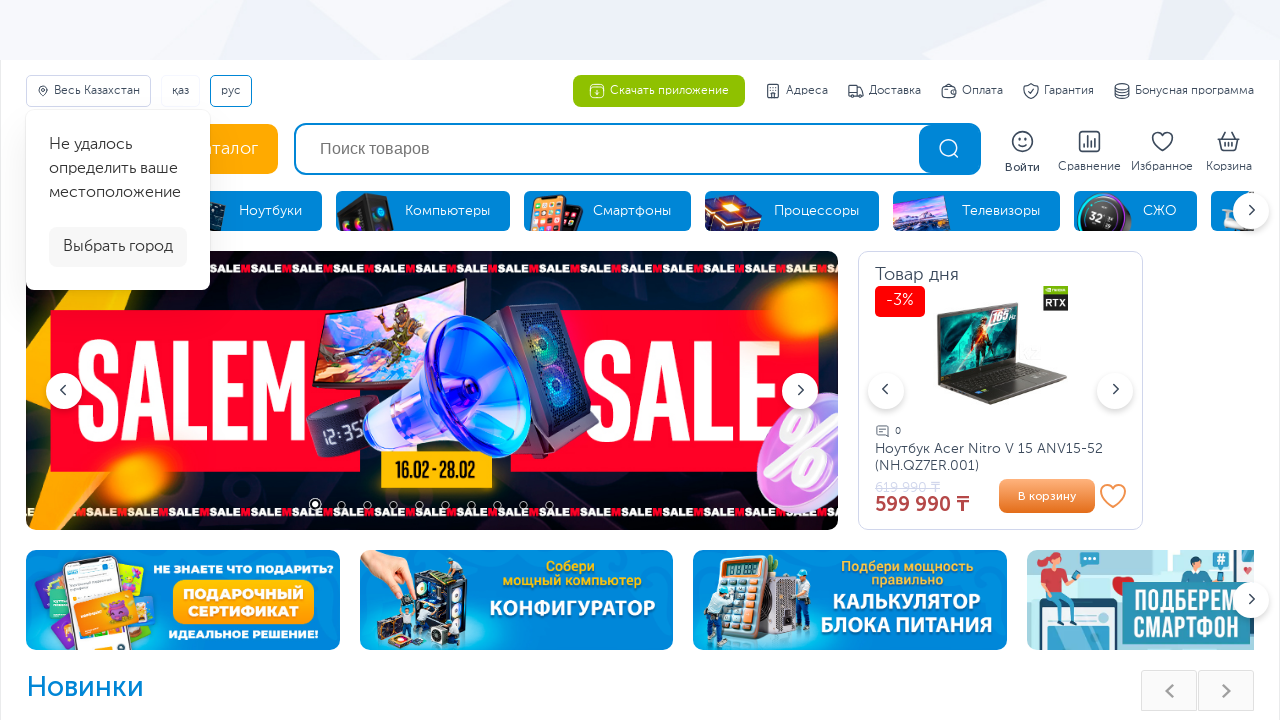

Waited for page to reach domcontentloaded state
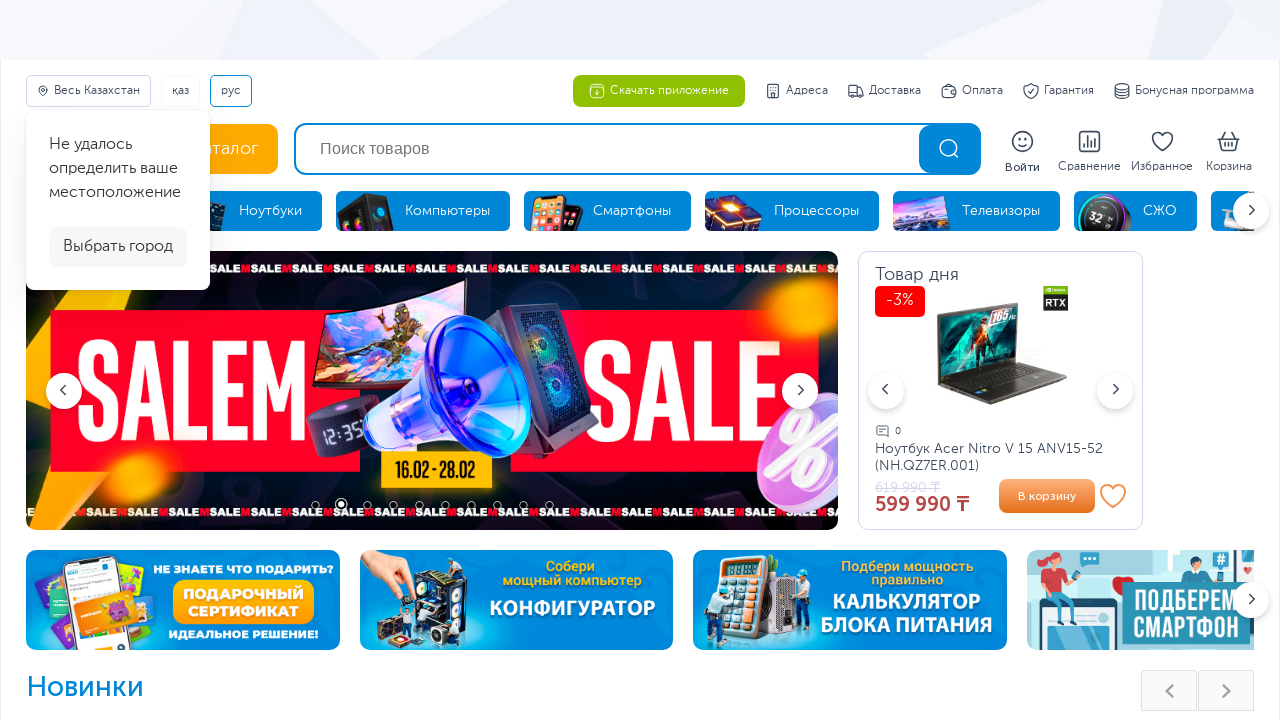

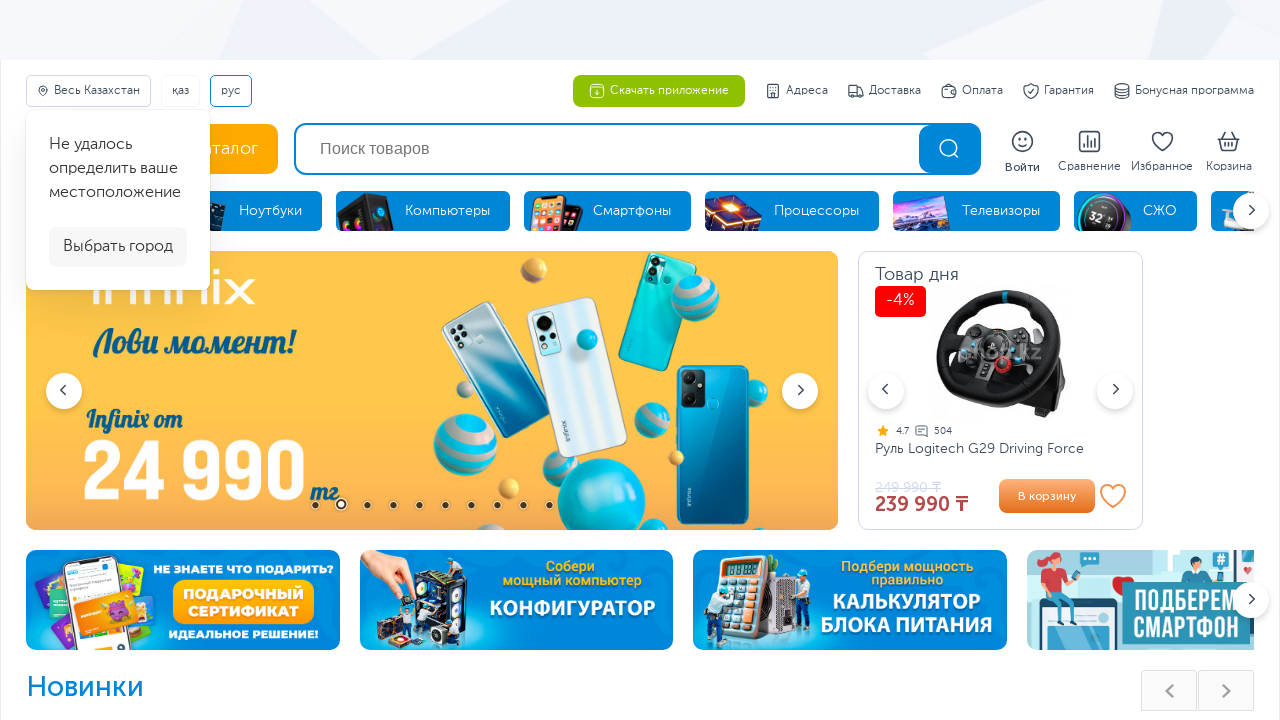